Tests registration form validation when confirm password does not match the original password

Starting URL: https://alada.vn/tai-khoan/dang-ky.html

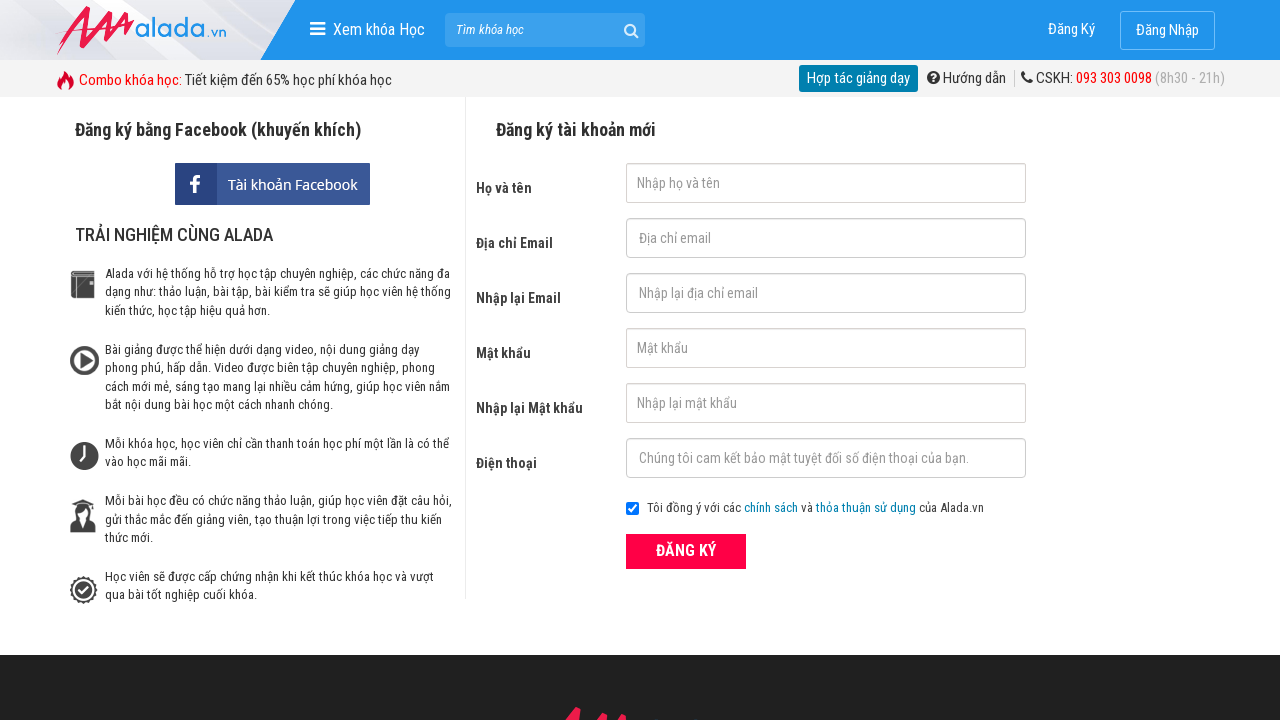

Clicked submit button on registration form at (686, 551) on button[type='submit']
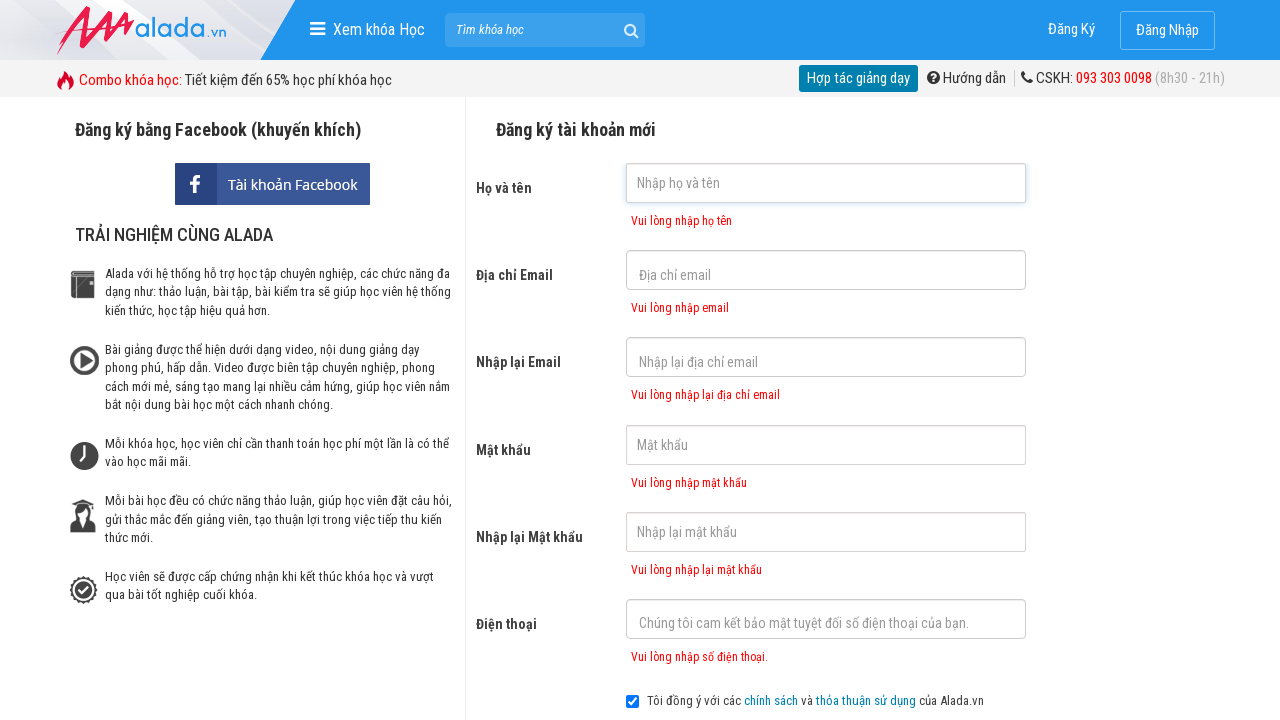

Filled first name field with 'bach' on #txtFirstname
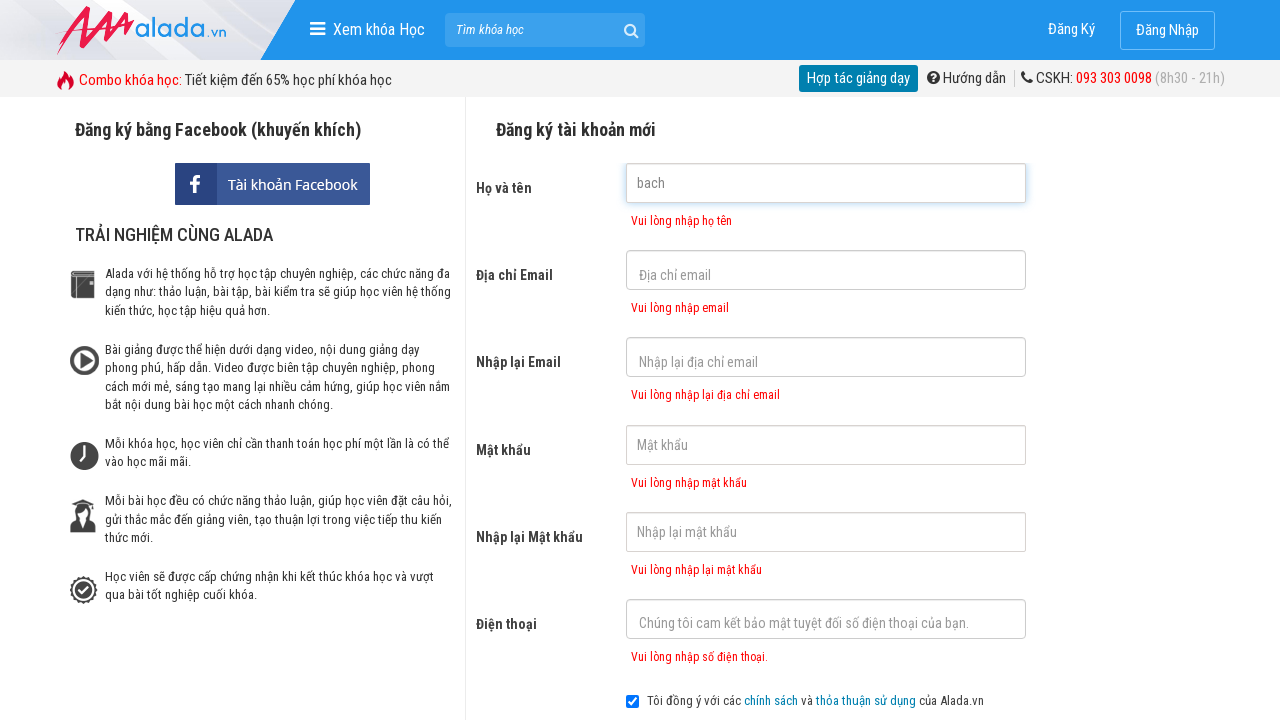

Filled email field with 'hieu@gmail.com' on #txtEmail
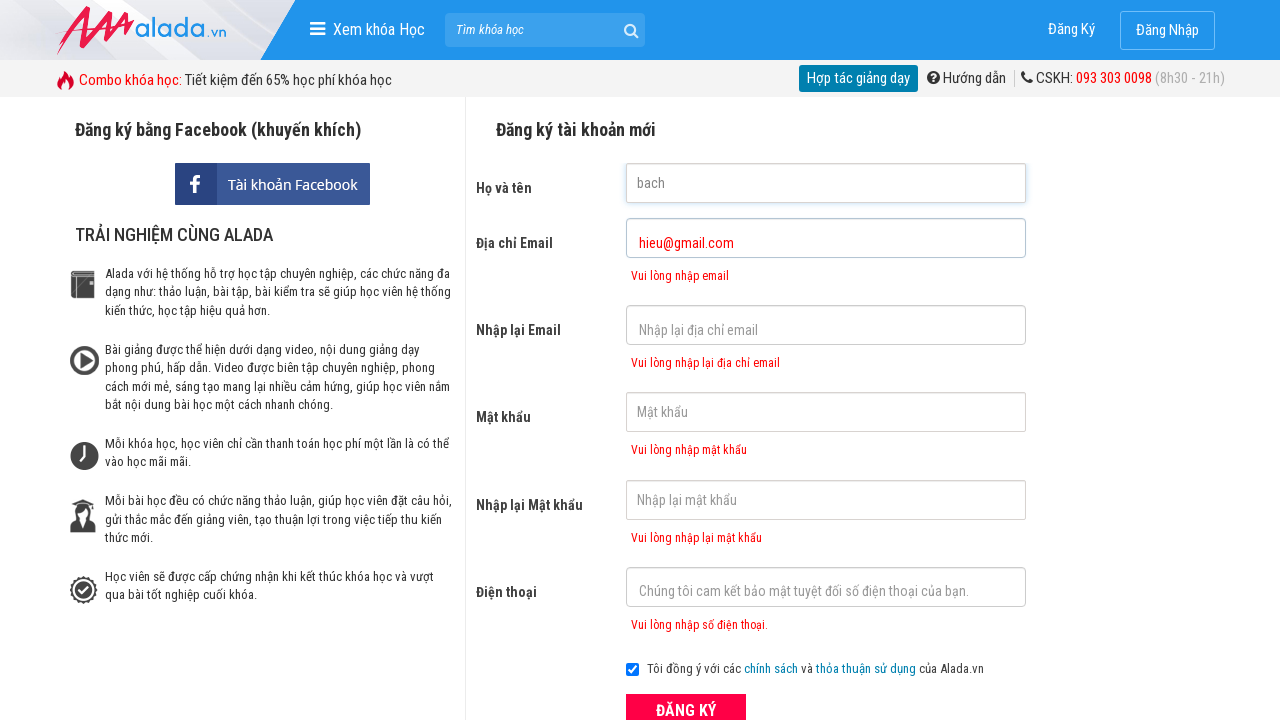

Filled confirm email field with 'hieu@gmail.com' on #txtCEmail
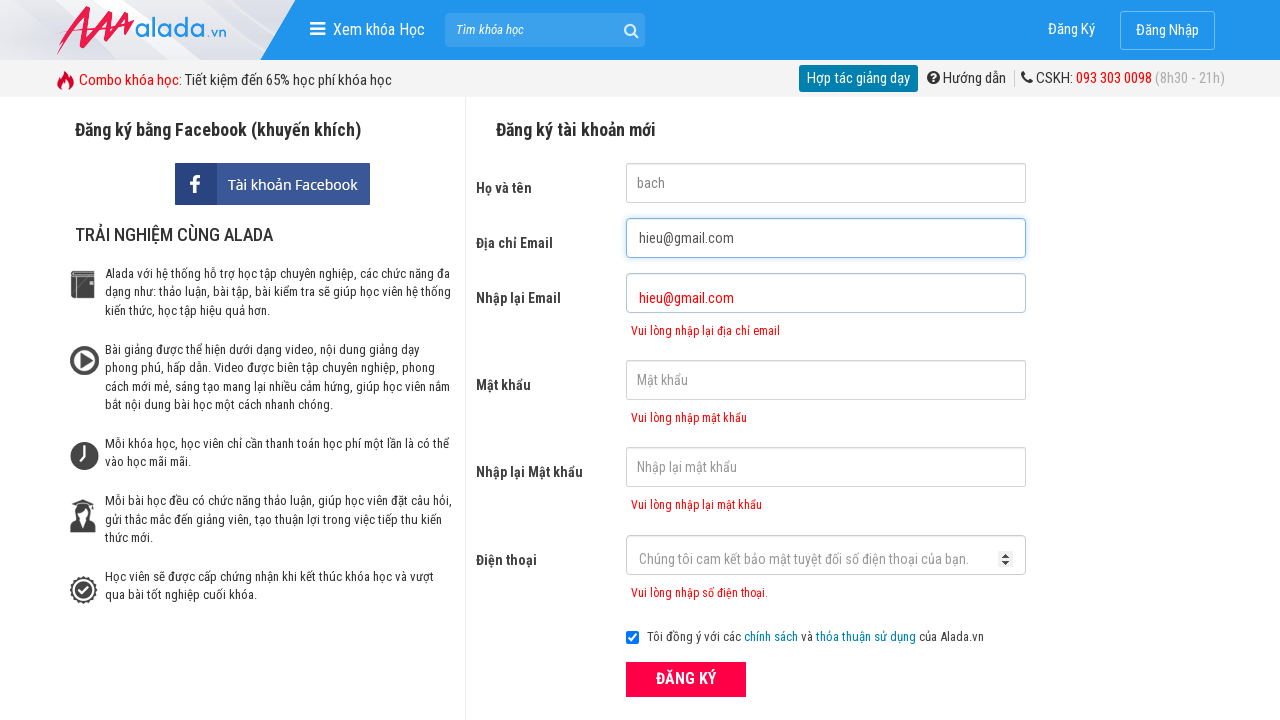

Filled password field with '123456' on #txtPassword
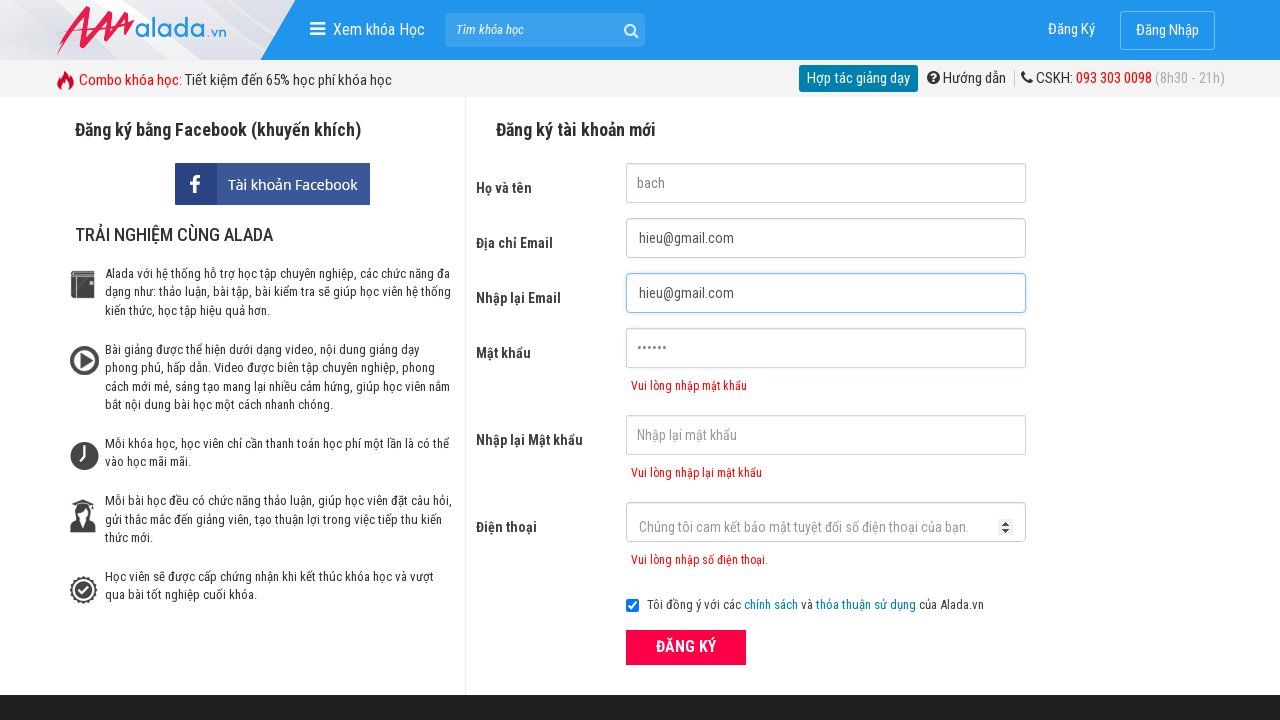

Filled confirm password field with '123457' (mismatched password) on #txtCPassword
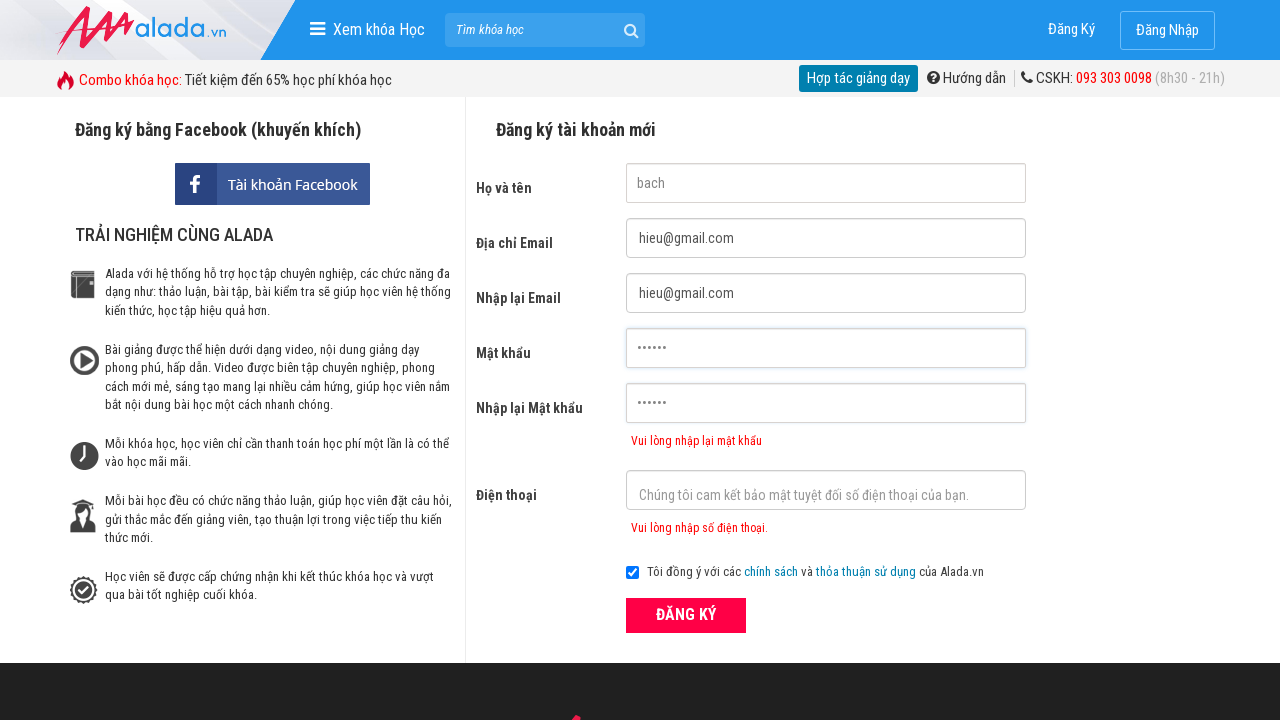

Filled phone field with '0966994820' on #txtPhone
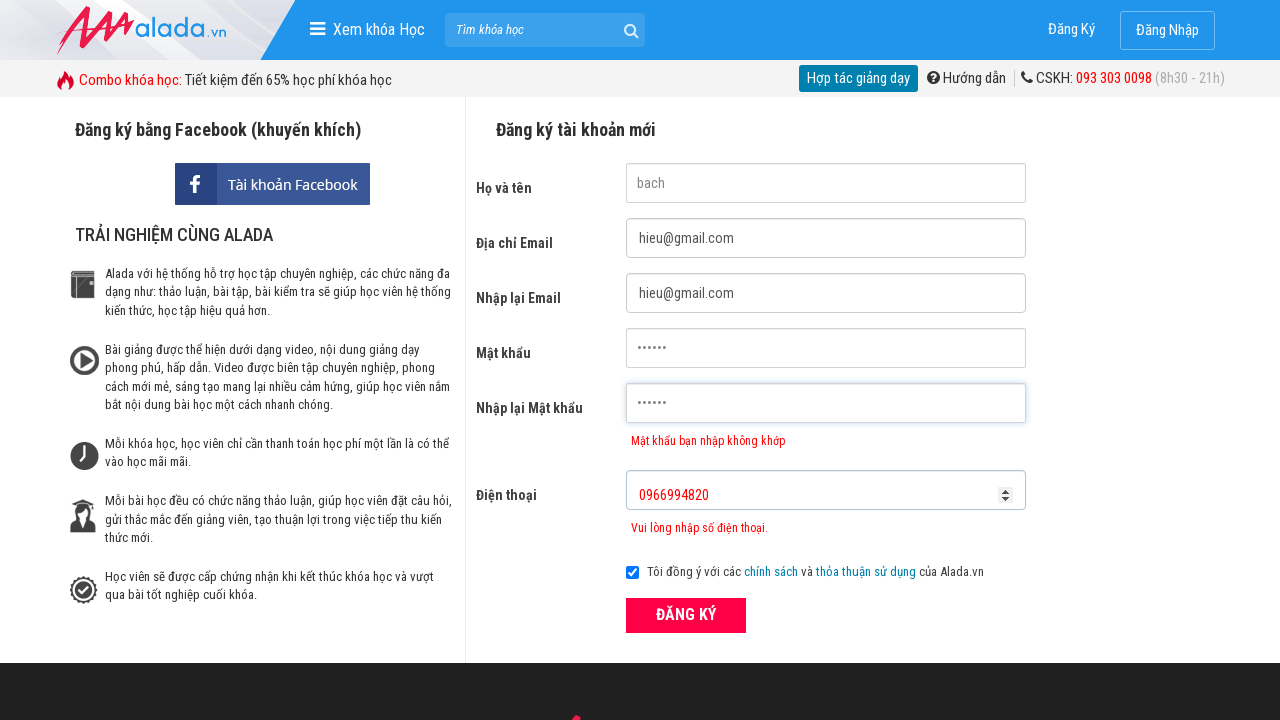

Confirm password error message appeared
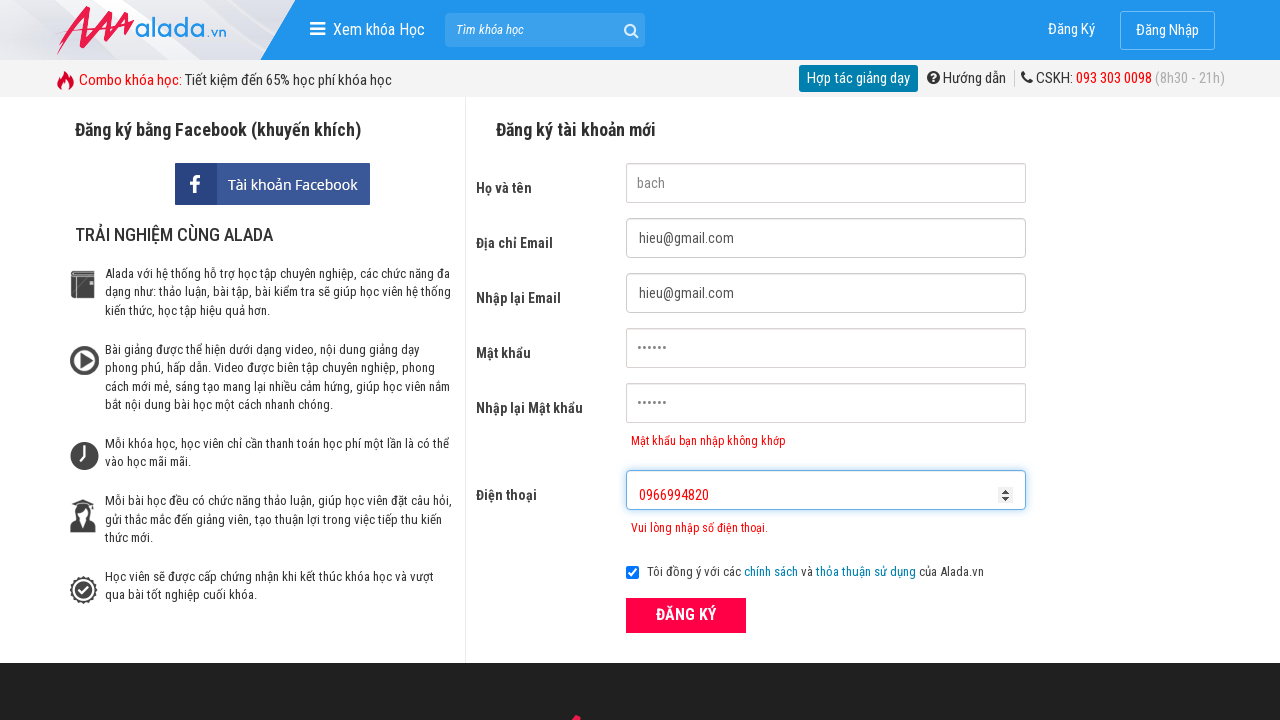

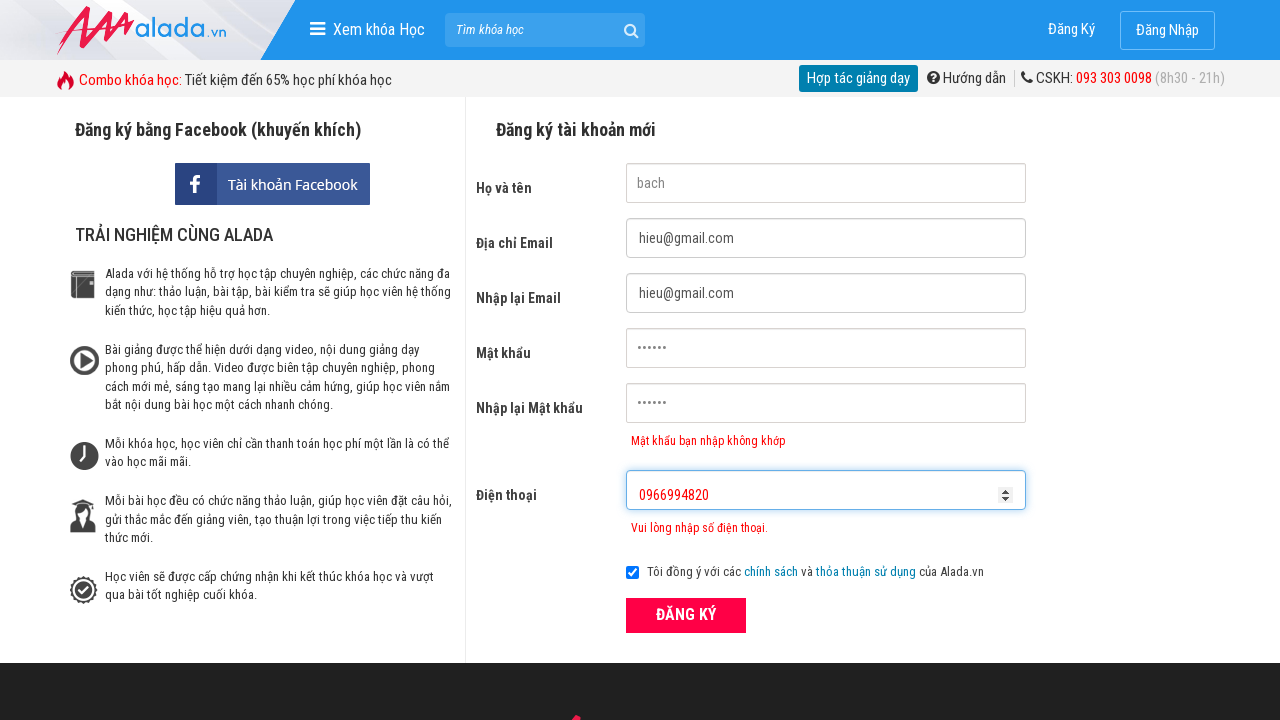